Tests double-click functionality by double-clicking a button

Starting URL: https://qa-practice.netlify.app/double-click

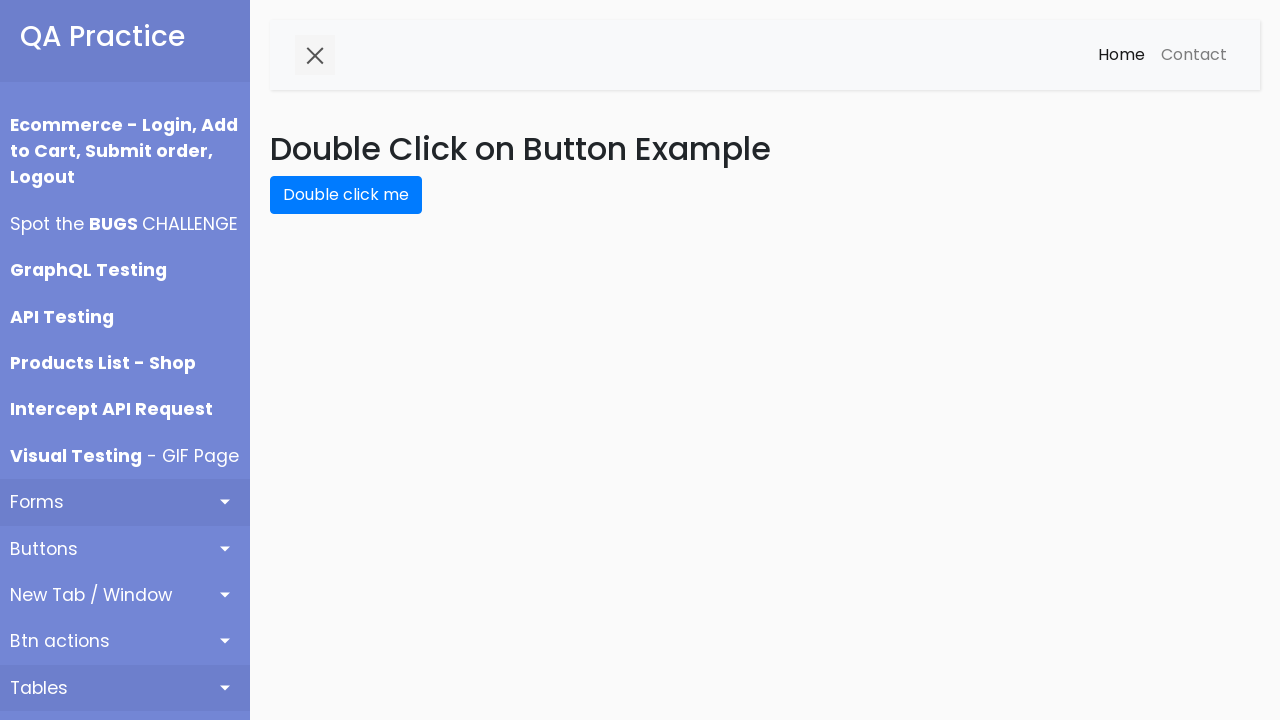

Double-click button became visible
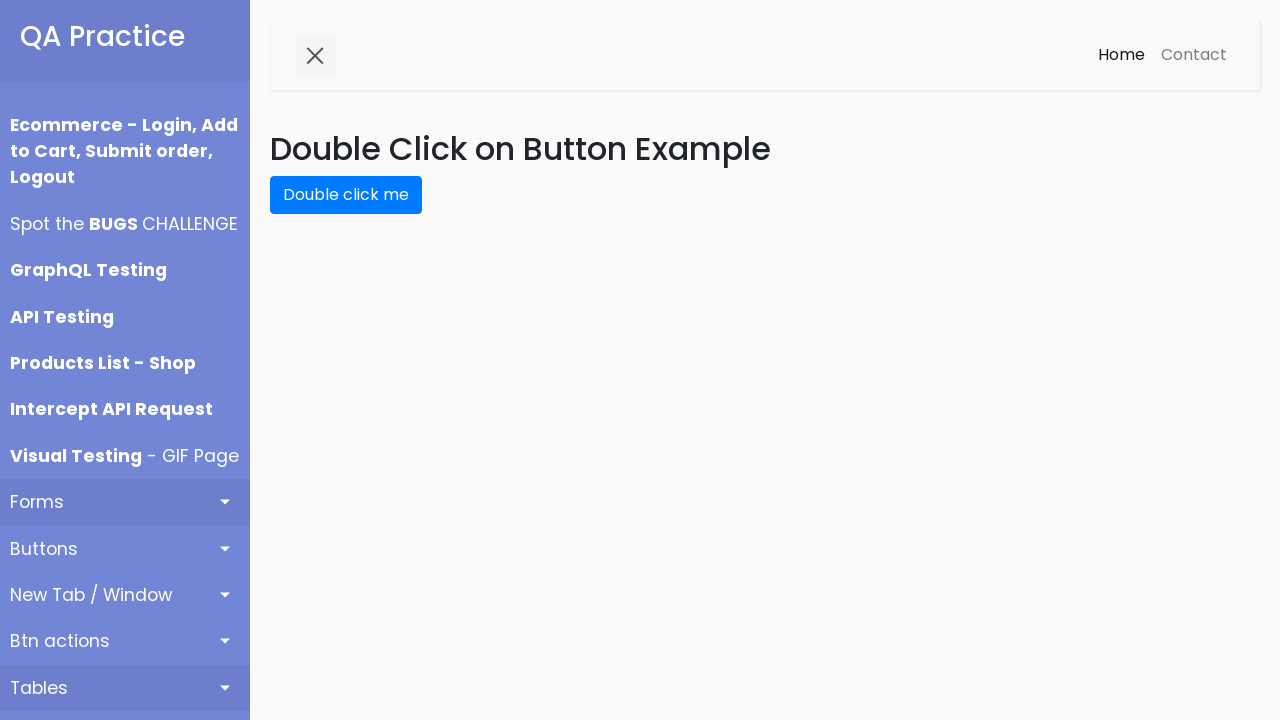

Double-clicked the button to test double-click functionality at (346, 195) on button#double-click-btn
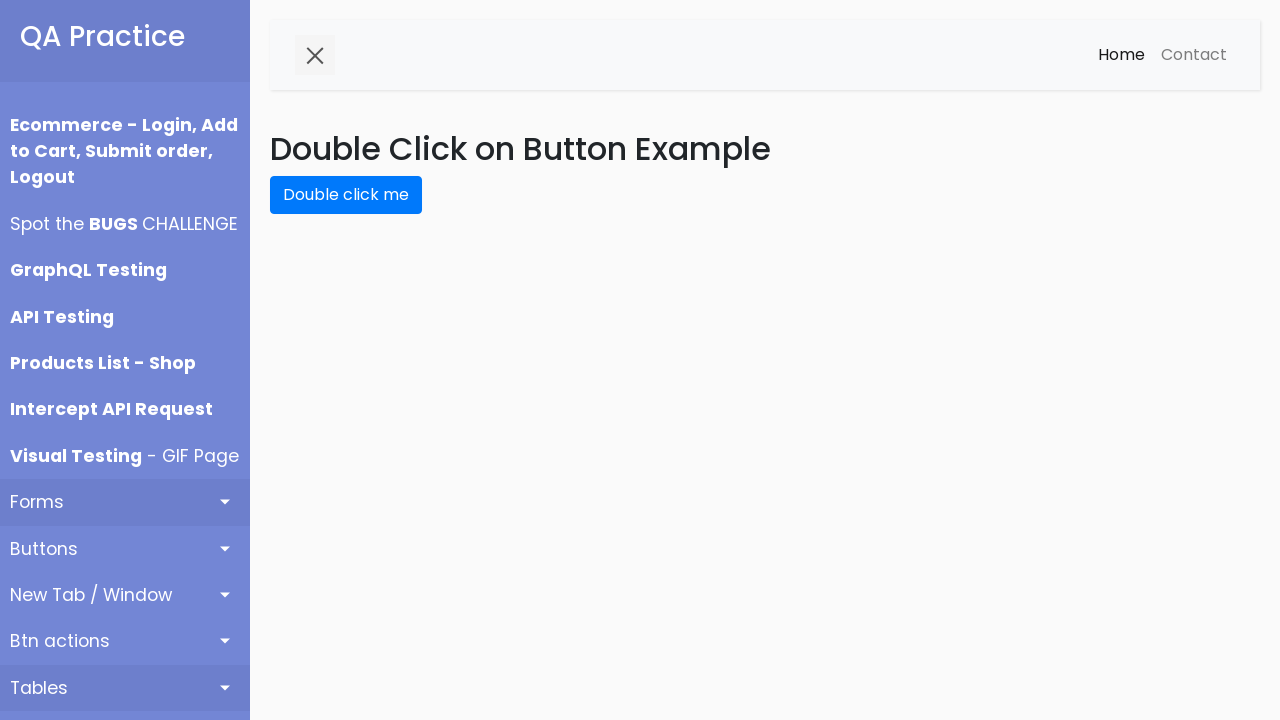

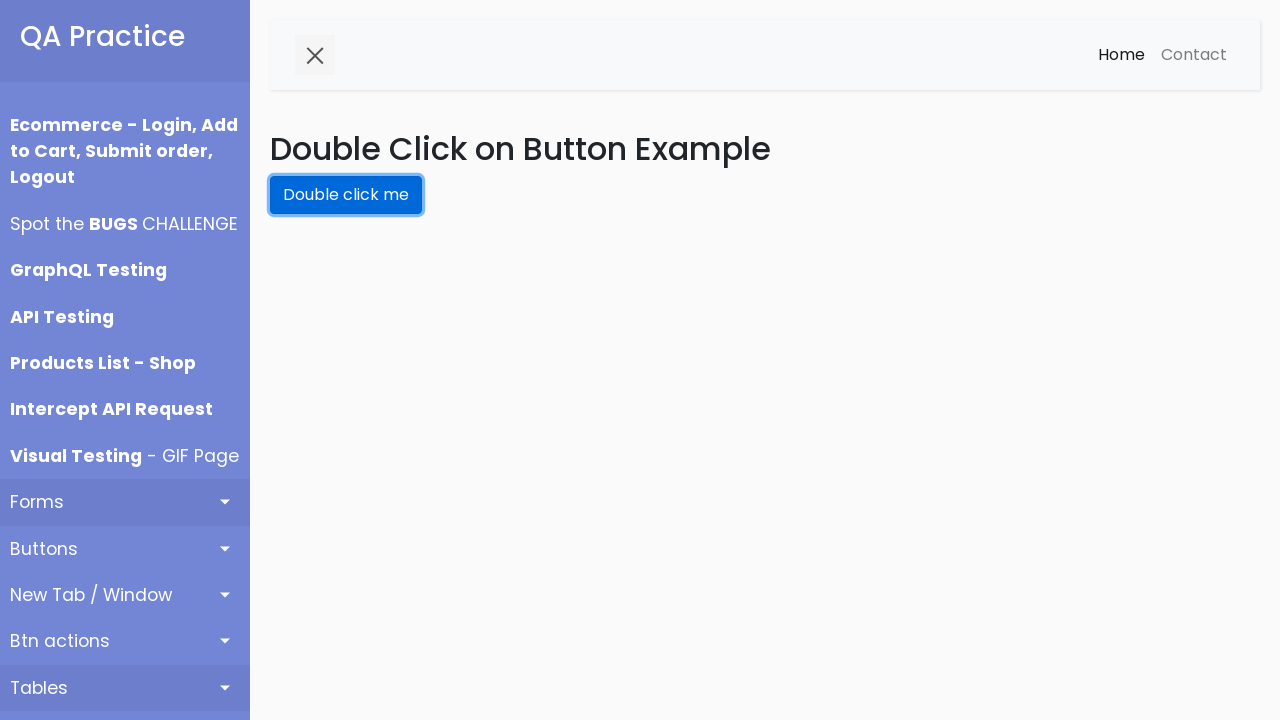